Navigates to the Demoblaze demo e-commerce website and verifies the page loads correctly by checking the page title.

Starting URL: https://www.demoblaze.com/

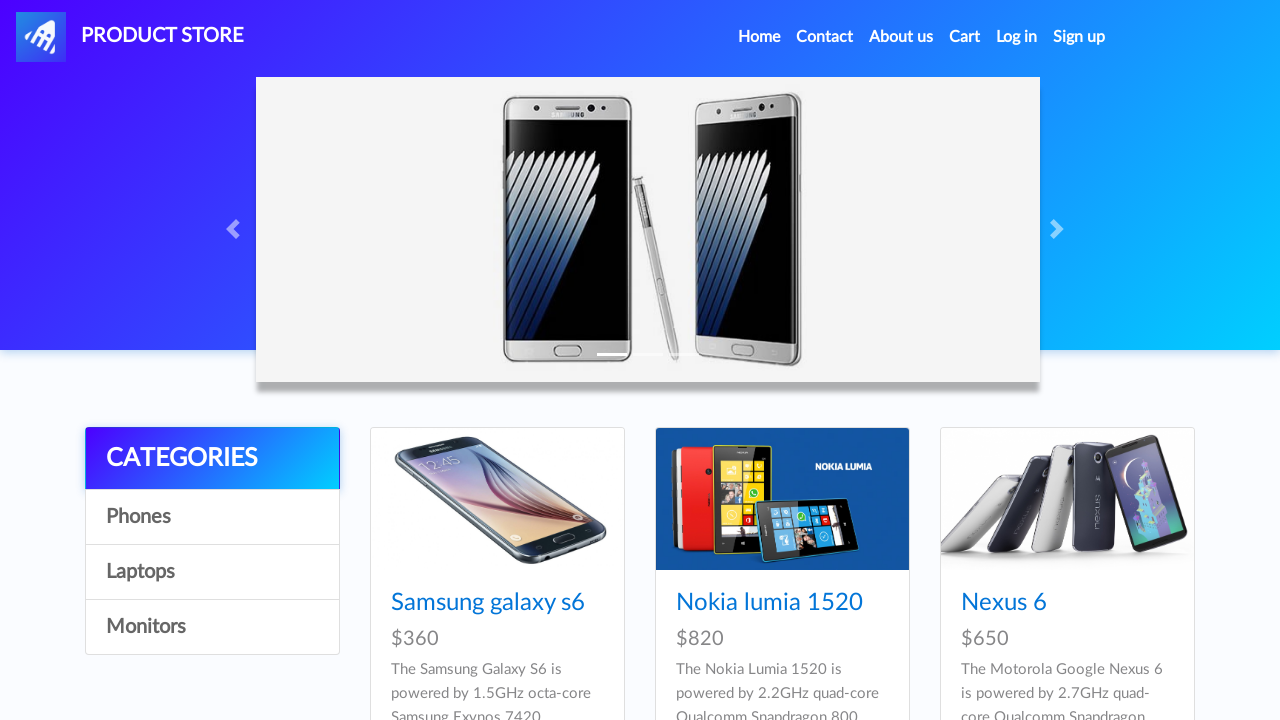

Waited for page to load (domcontentloaded state)
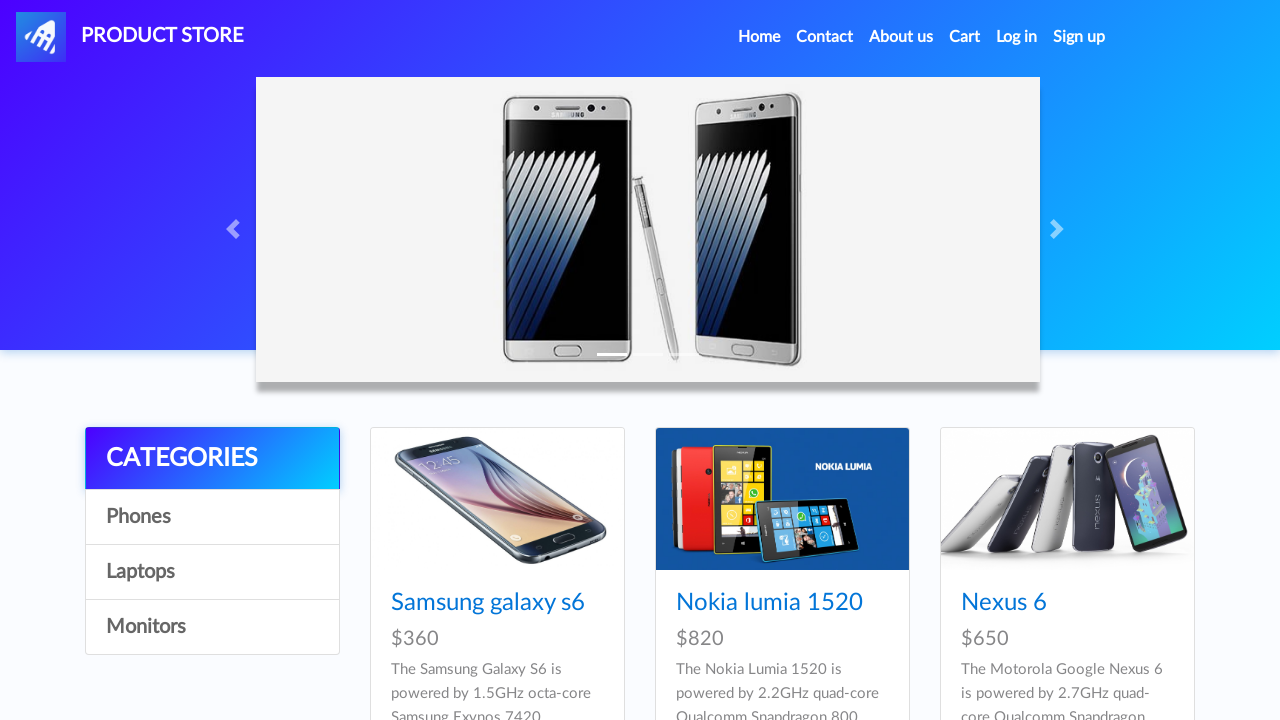

Retrieved page title: STORE
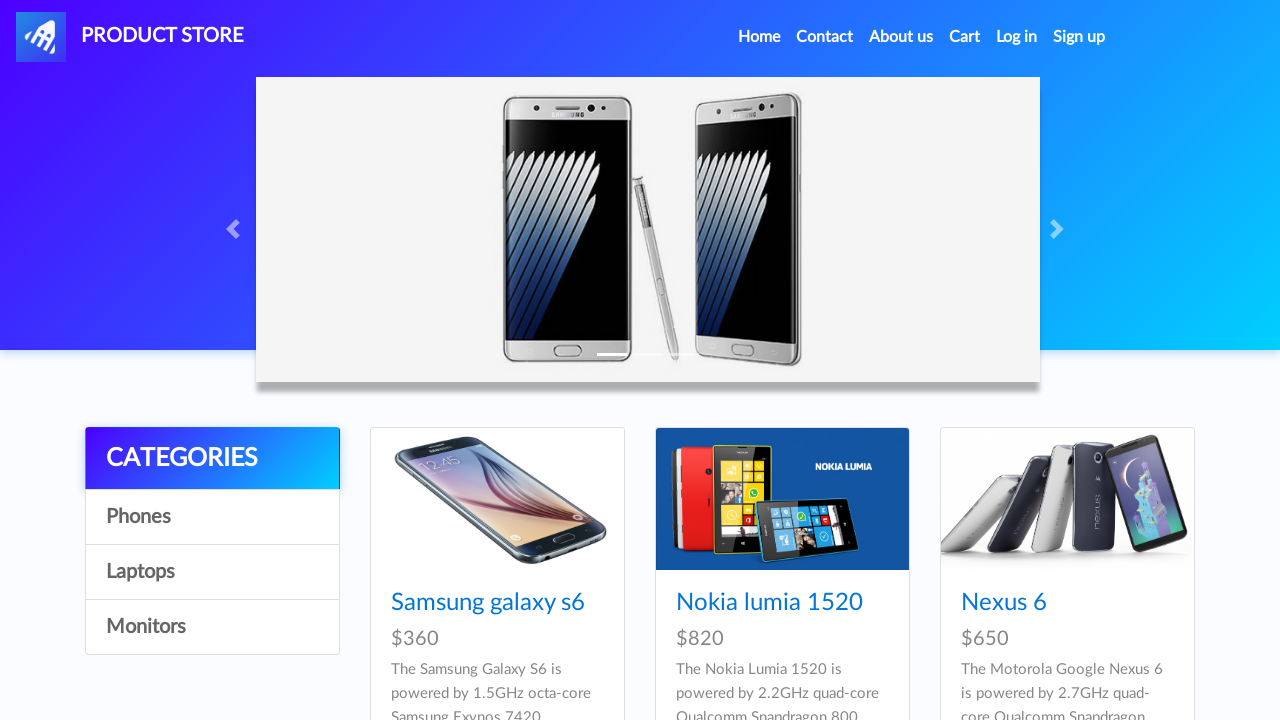

Verified page title contains 'STORE' - assertion passed
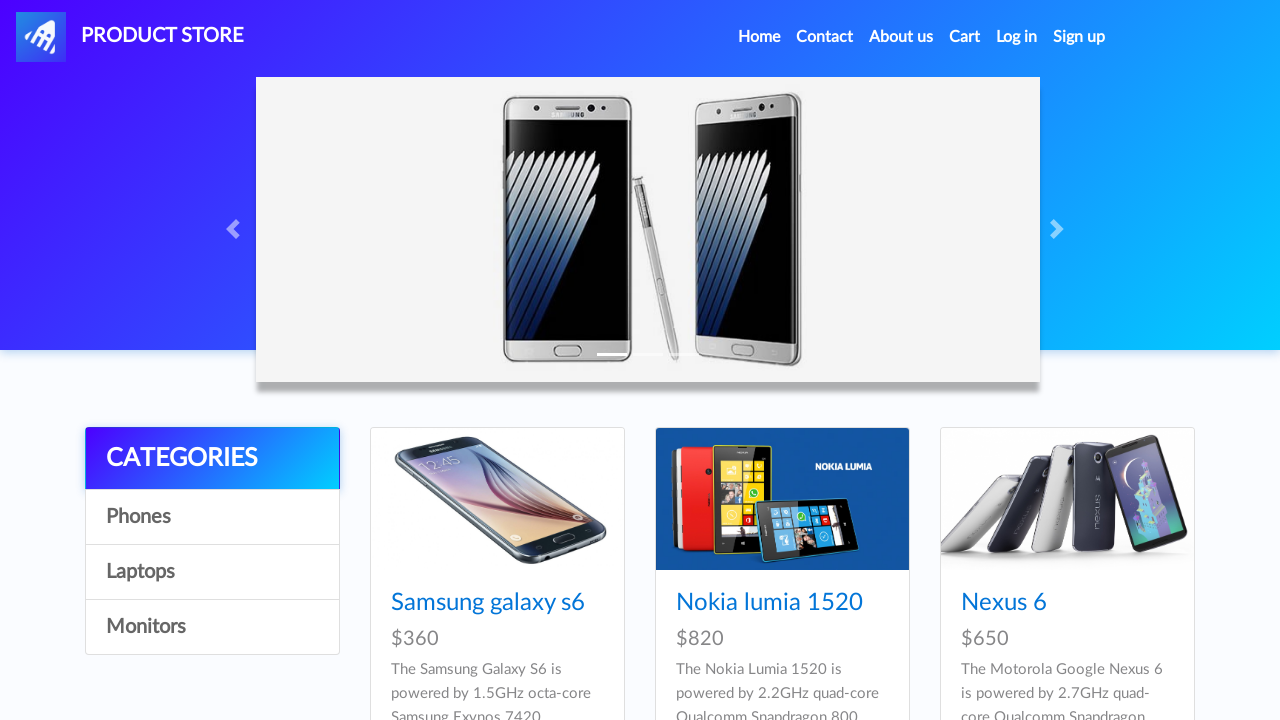

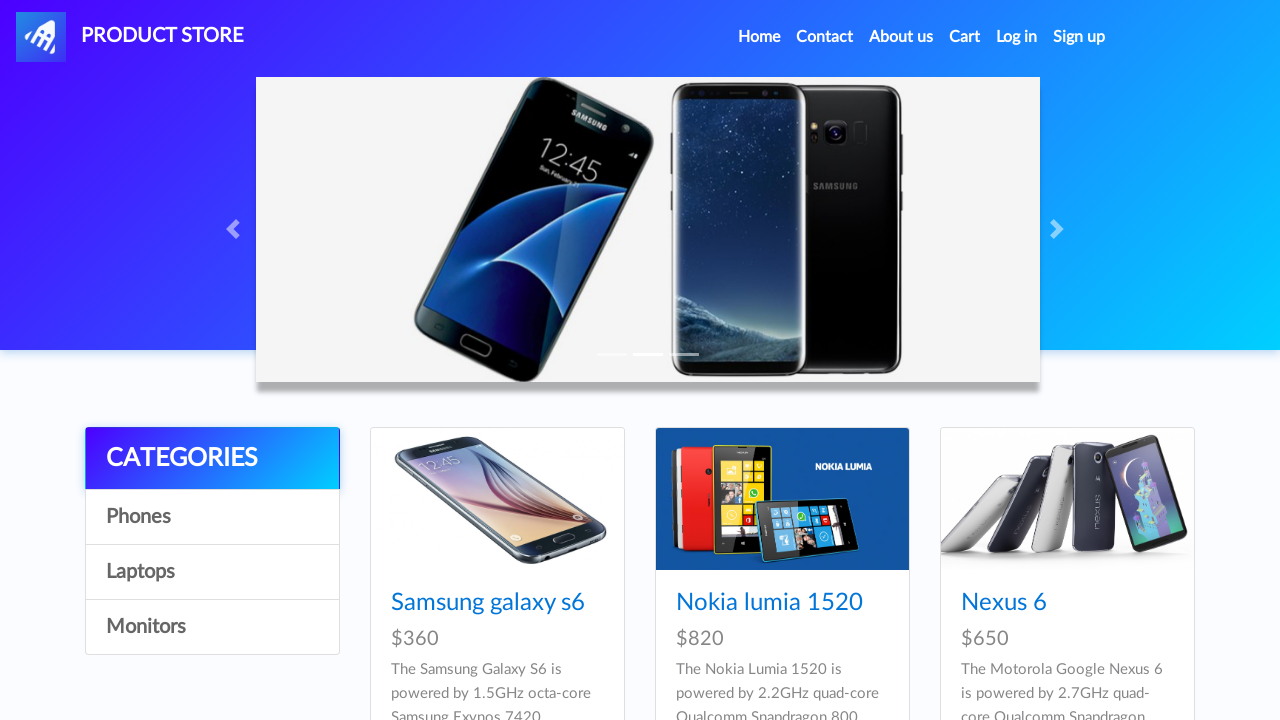